Tests the autocomplete suggestion feature by typing in the autocomplete field

Starting URL: https://rahulshettyacademy.com/AutomationPractice/

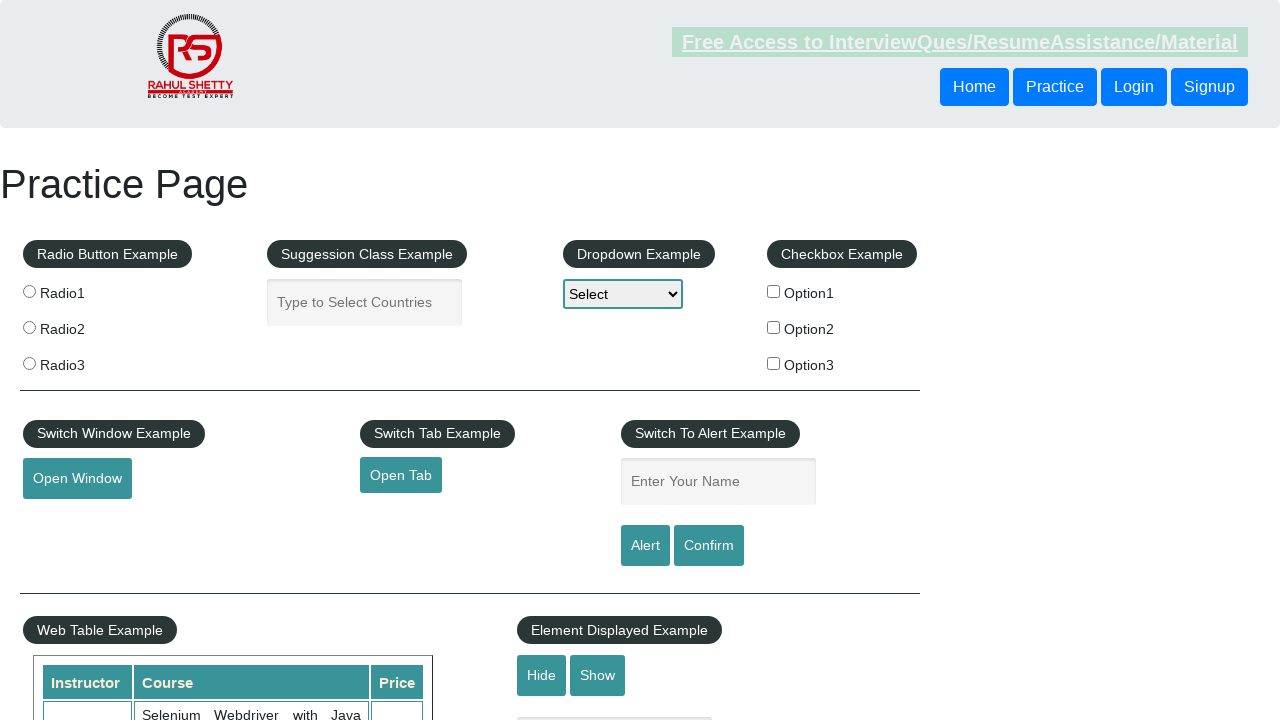

Typed 'unitedKingdom' in the autocomplete field on #autocomplete
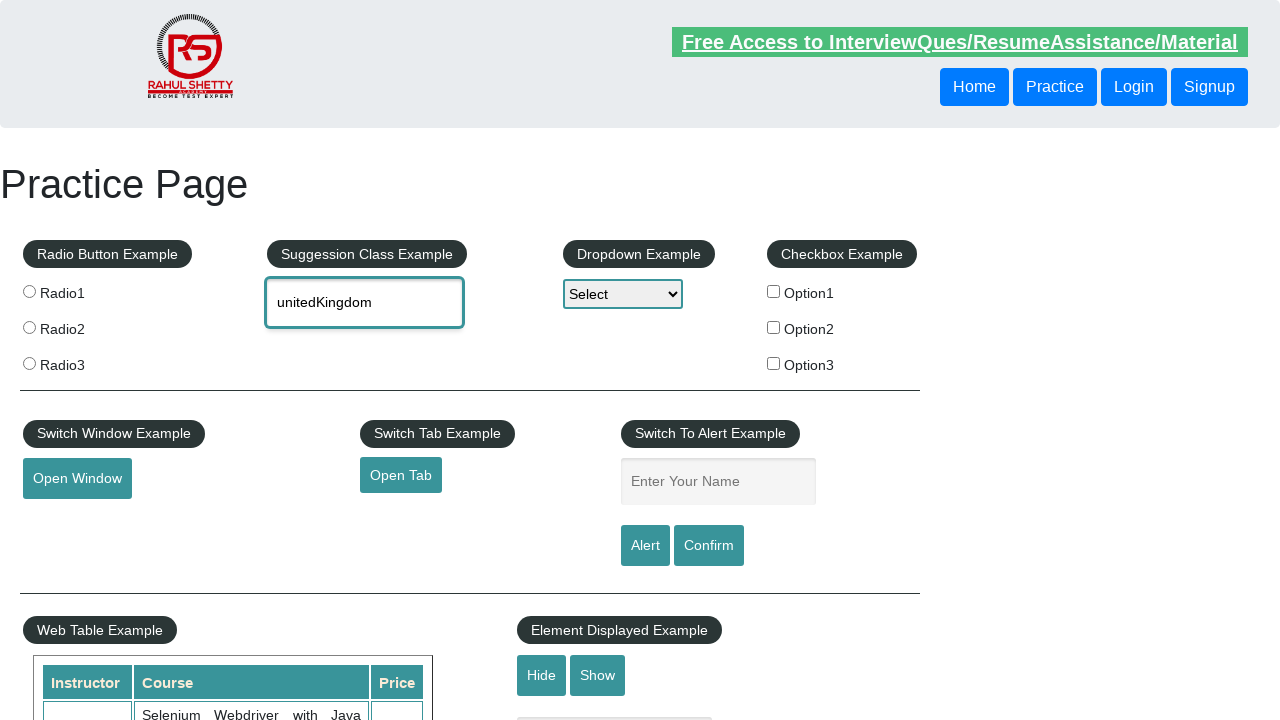

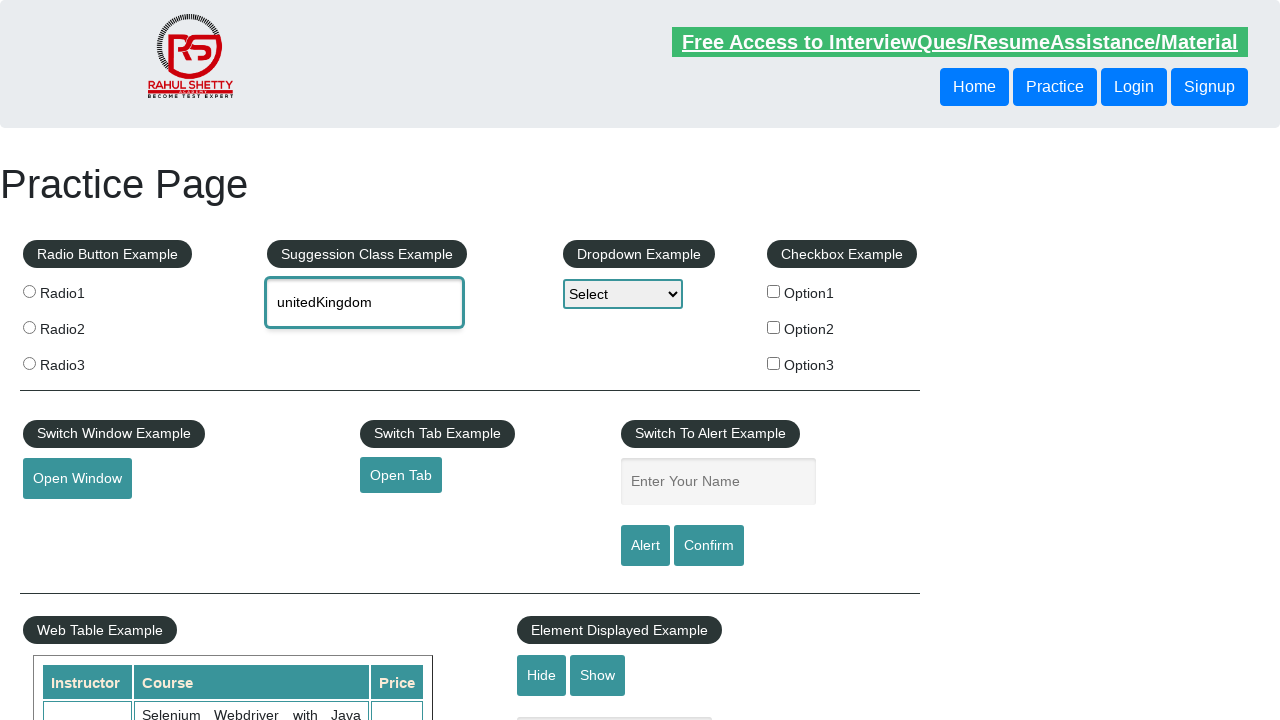